Tests filling out a sign-up form with dynamic attributes on a Selenium training page, including username, password, confirm password, and email fields, then clicking the Sign Up button.

Starting URL: https://v1.training-support.net/selenium/dynamic-attributes

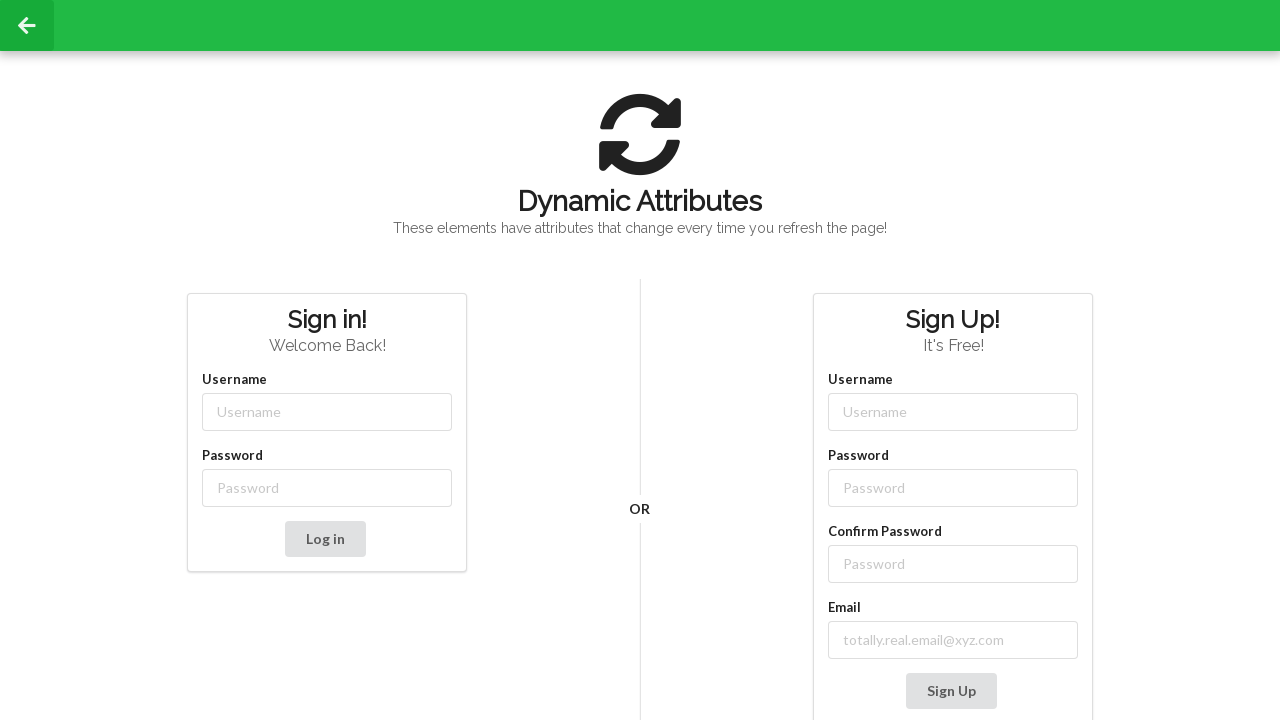

Filled username field with 'testuser_marco' on input[class$='-username']
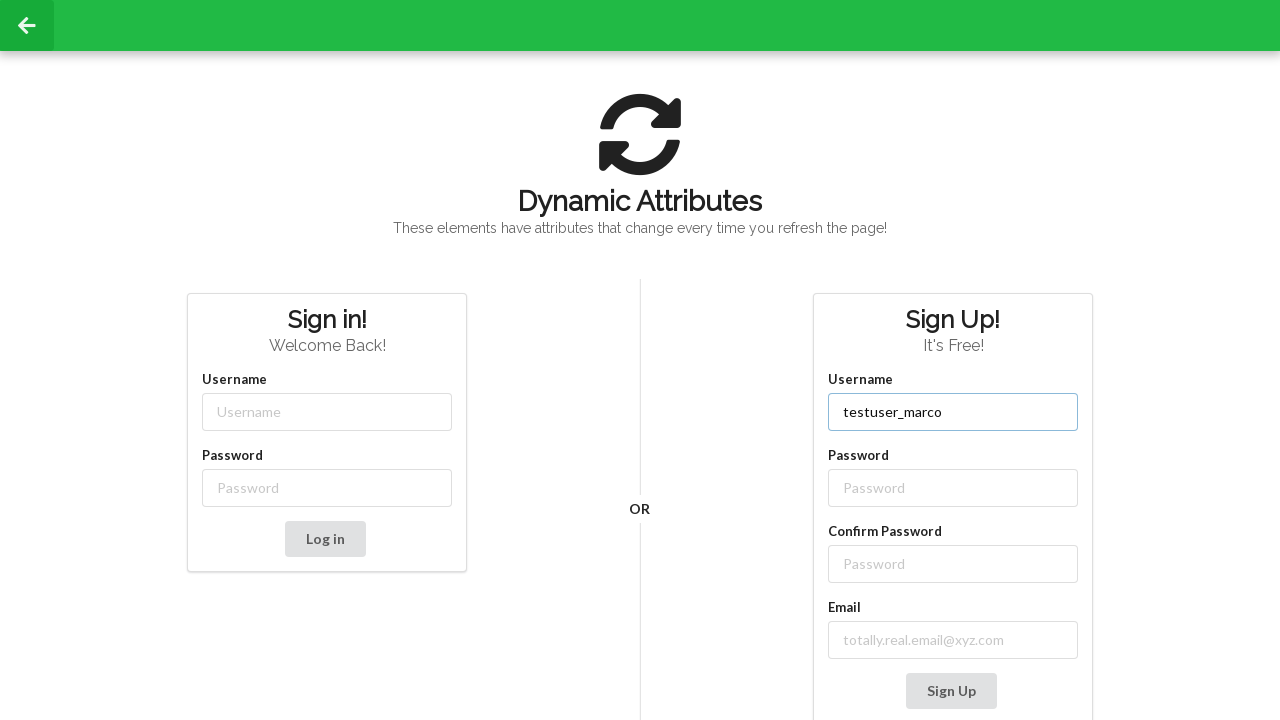

Filled password field with 'SecurePass456' on input[class$='-password']
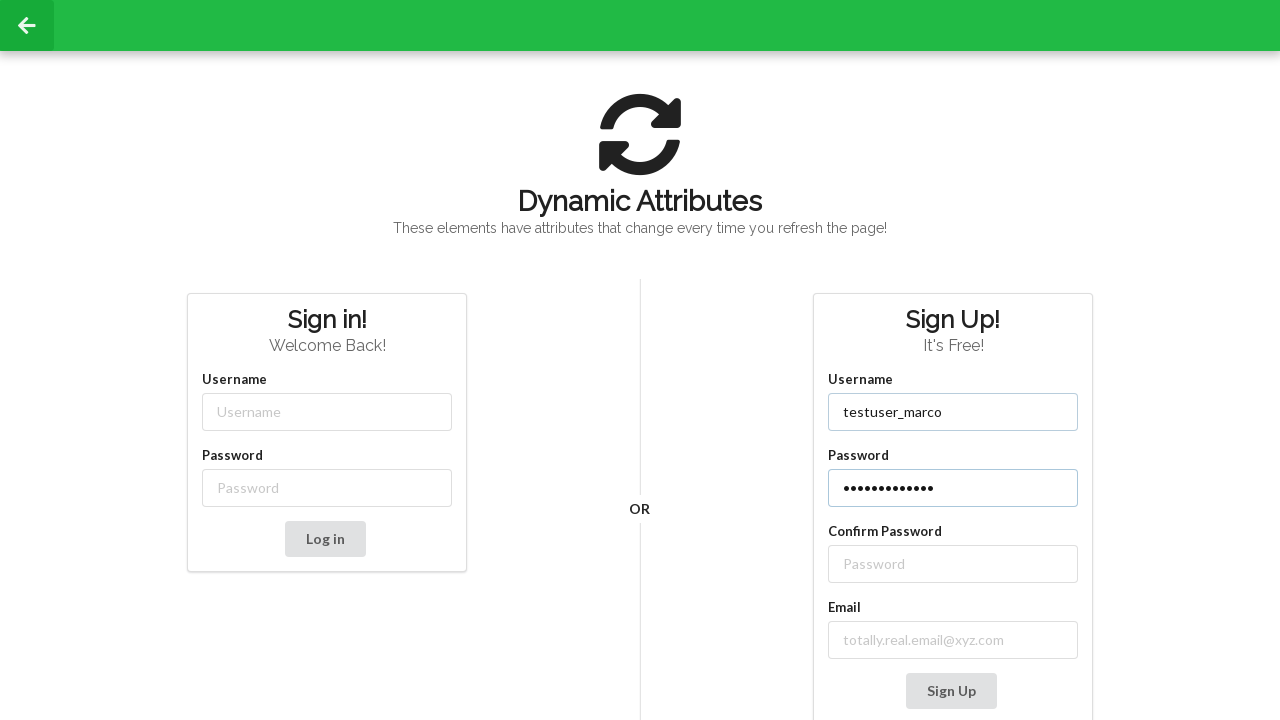

Filled confirm password field with 'SecurePass456' on //input[@type='password'][last()]
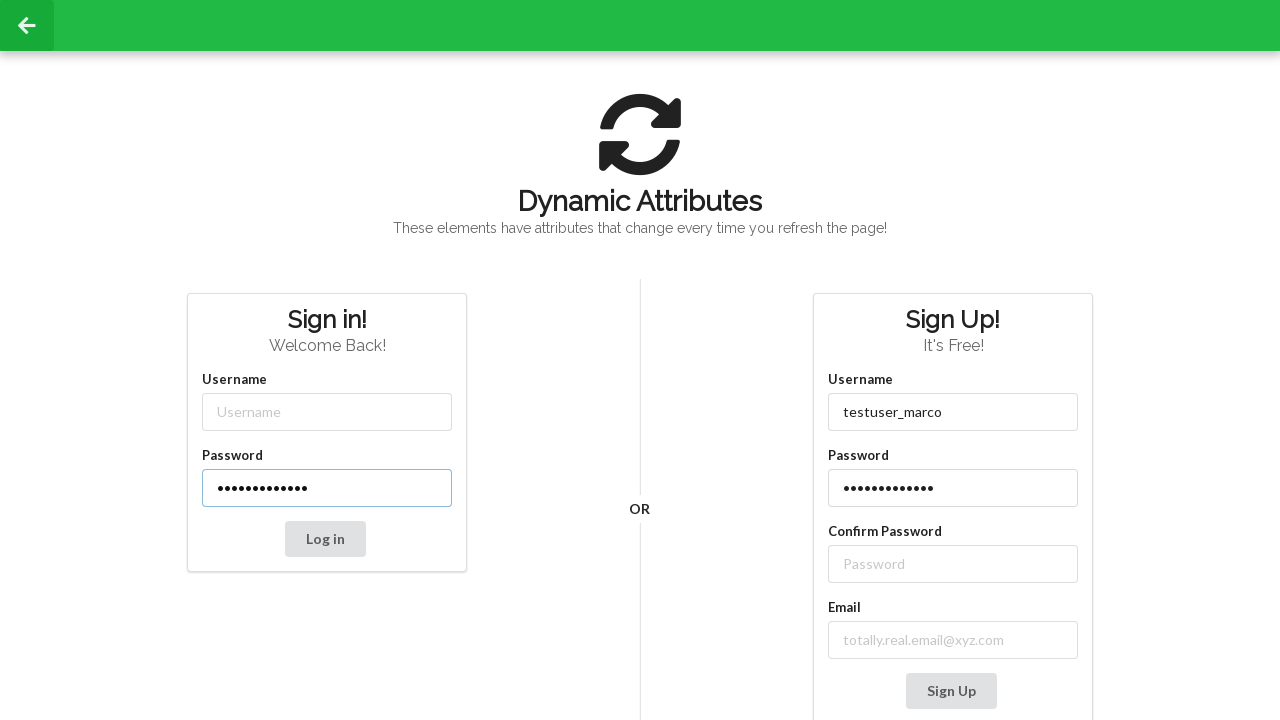

Filled email field with 'marco.test@example.com' on input[class^='email-']
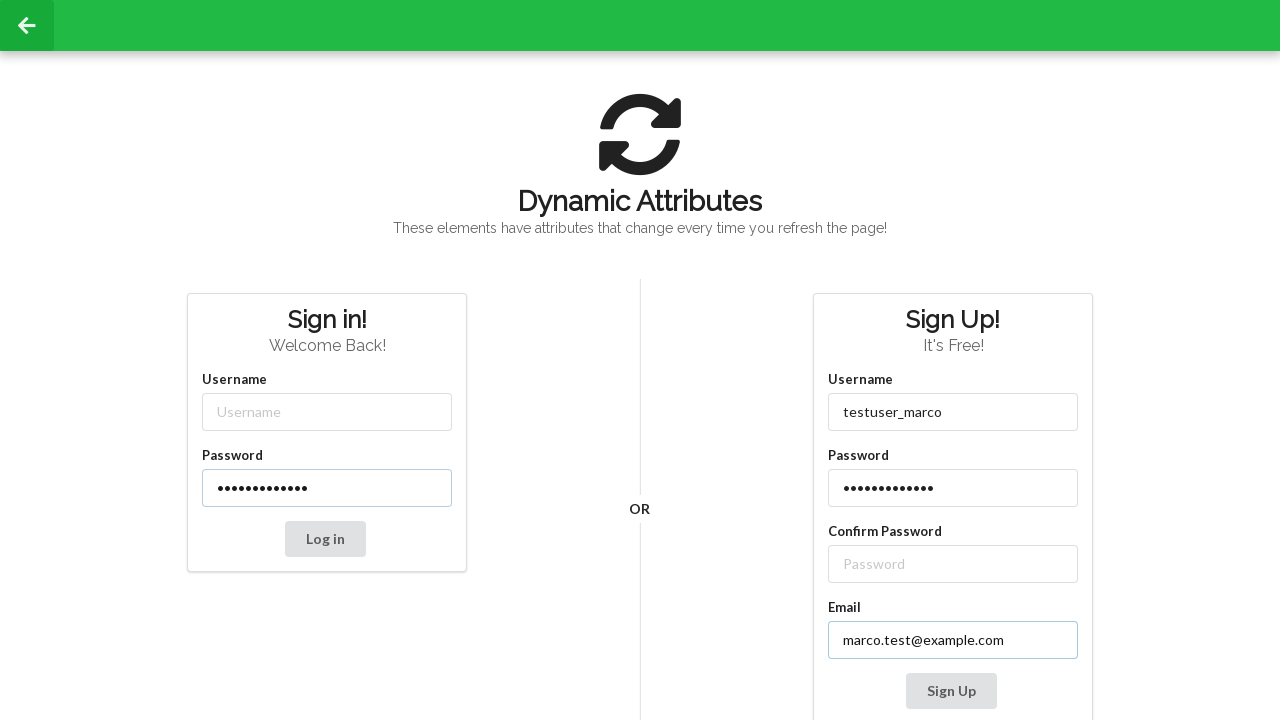

Clicked Sign Up button to submit the form at (951, 691) on xpath=//button[text()='Sign Up']
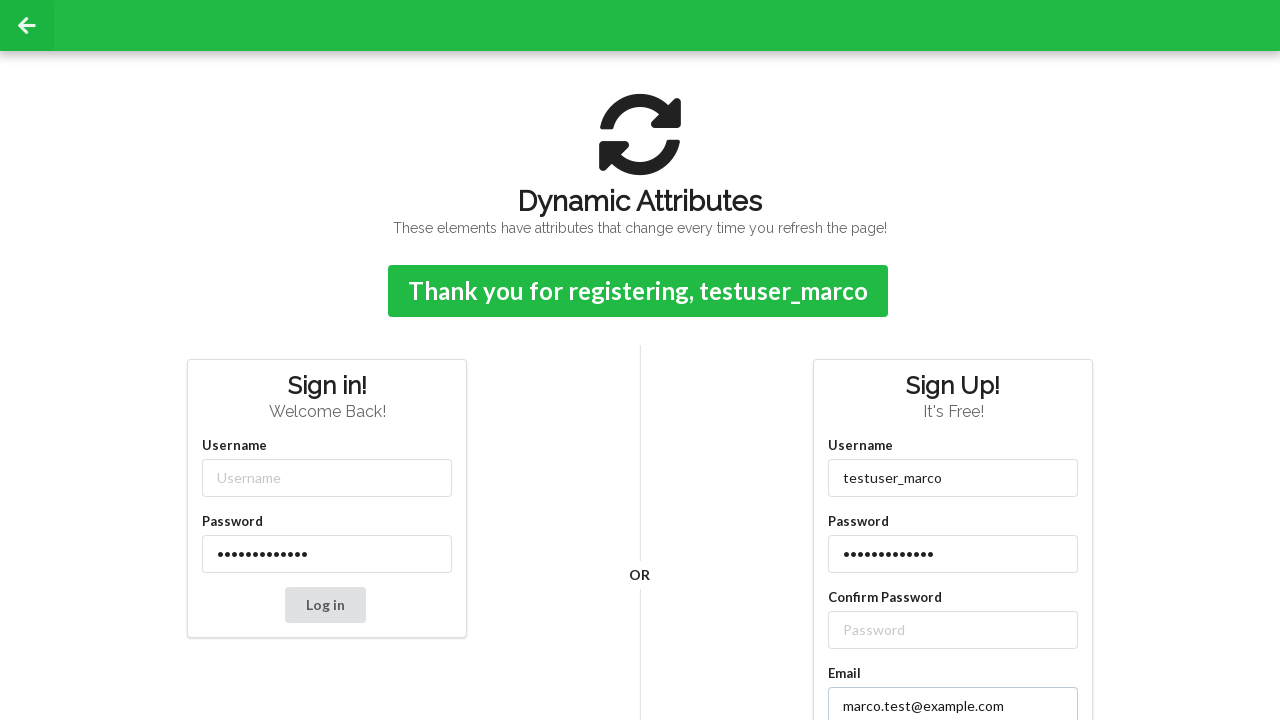

Confirmation message appeared after form submission
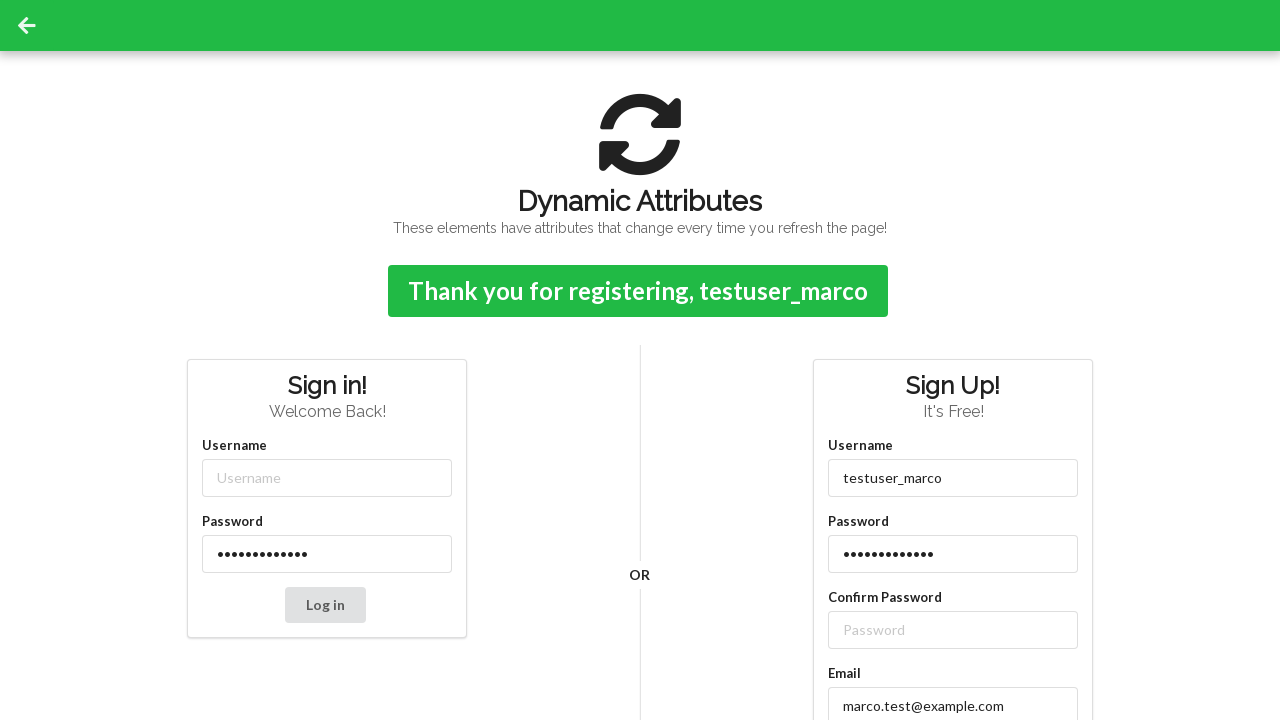

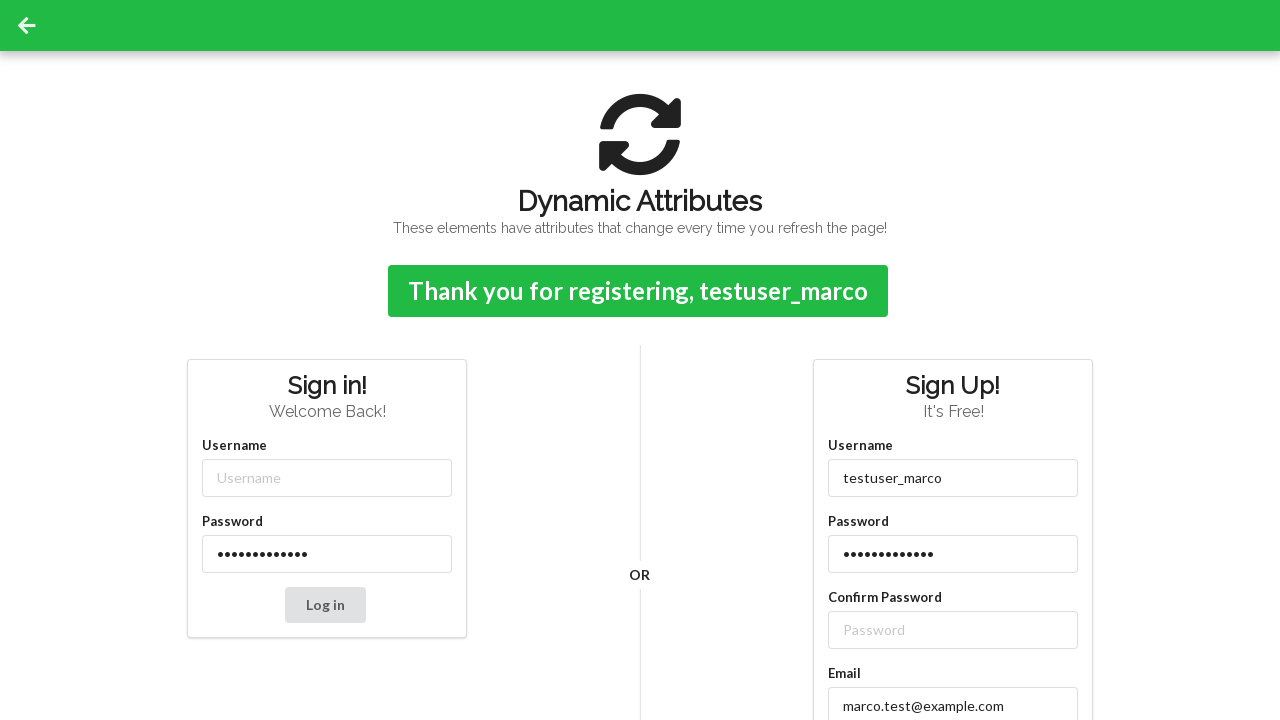